Tests dropdown menu functionality by clicking the dropdown button and selecting the autocomplete option from the menu.

Starting URL: https://formy-project.herokuapp.com/dropdown

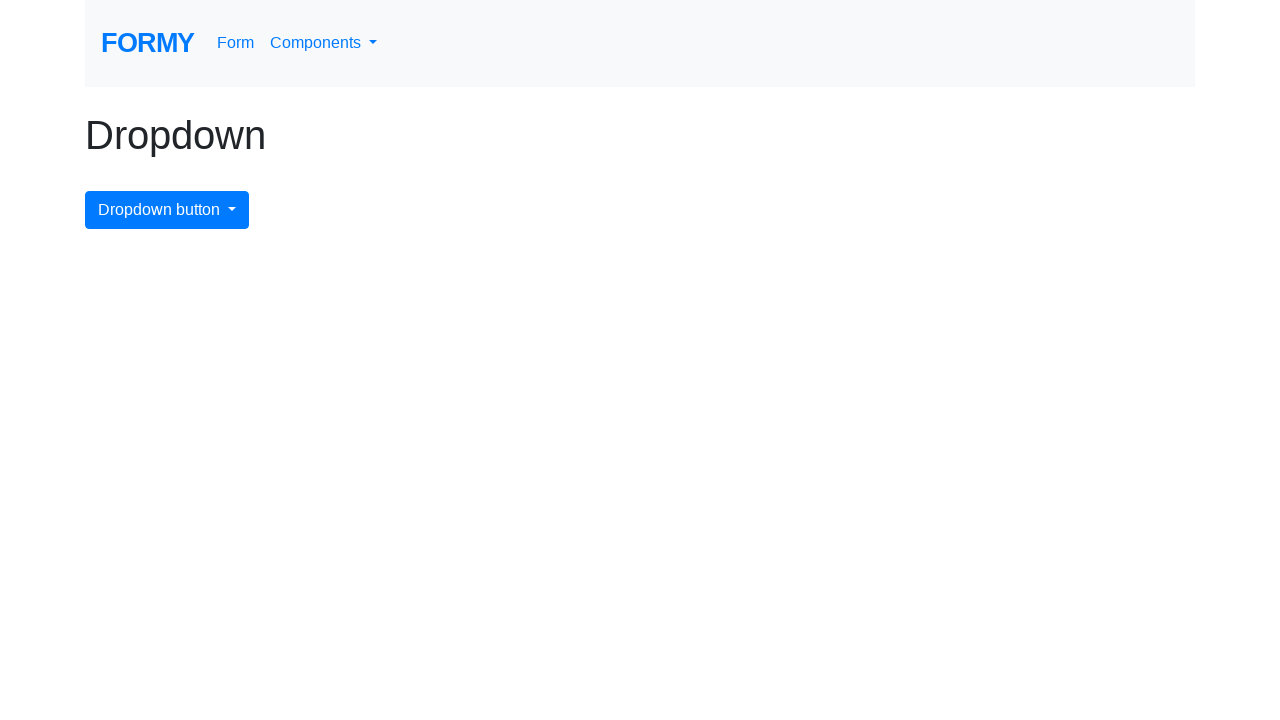

Clicked dropdown menu button to open the dropdown at (167, 210) on #dropdownMenuButton
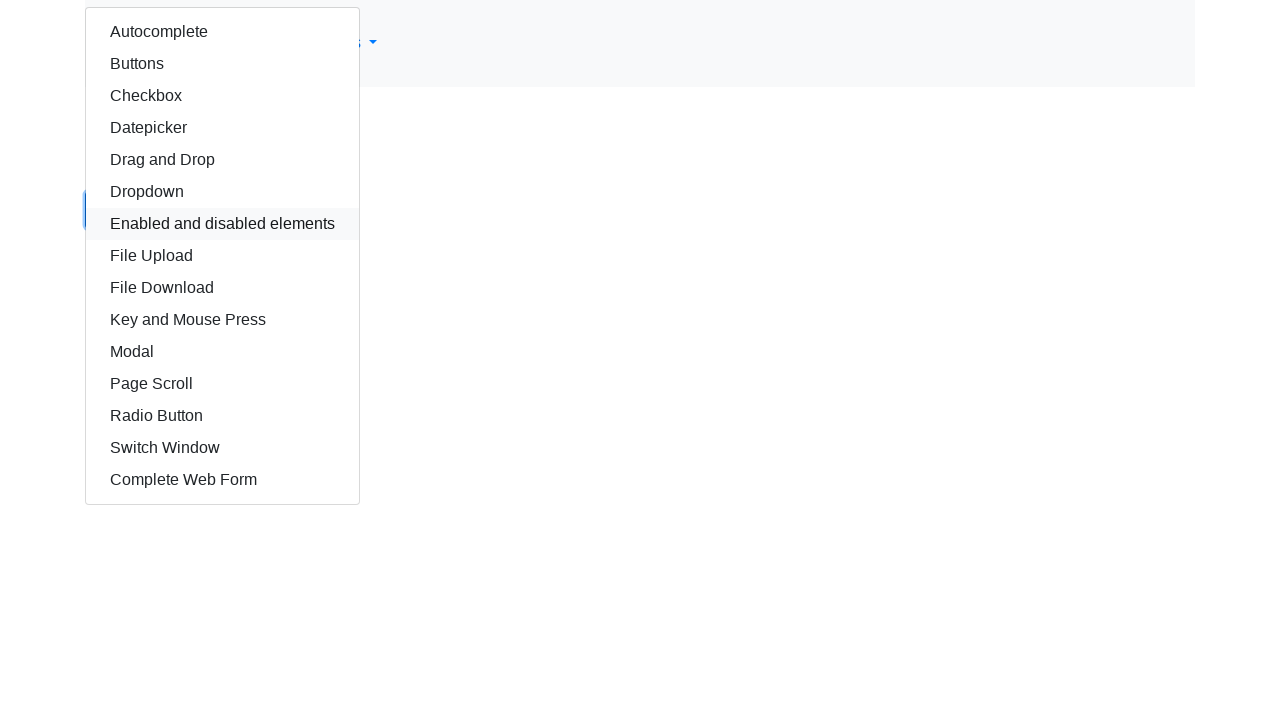

Selected autocomplete option from the dropdown menu at (222, 32) on #autocomplete
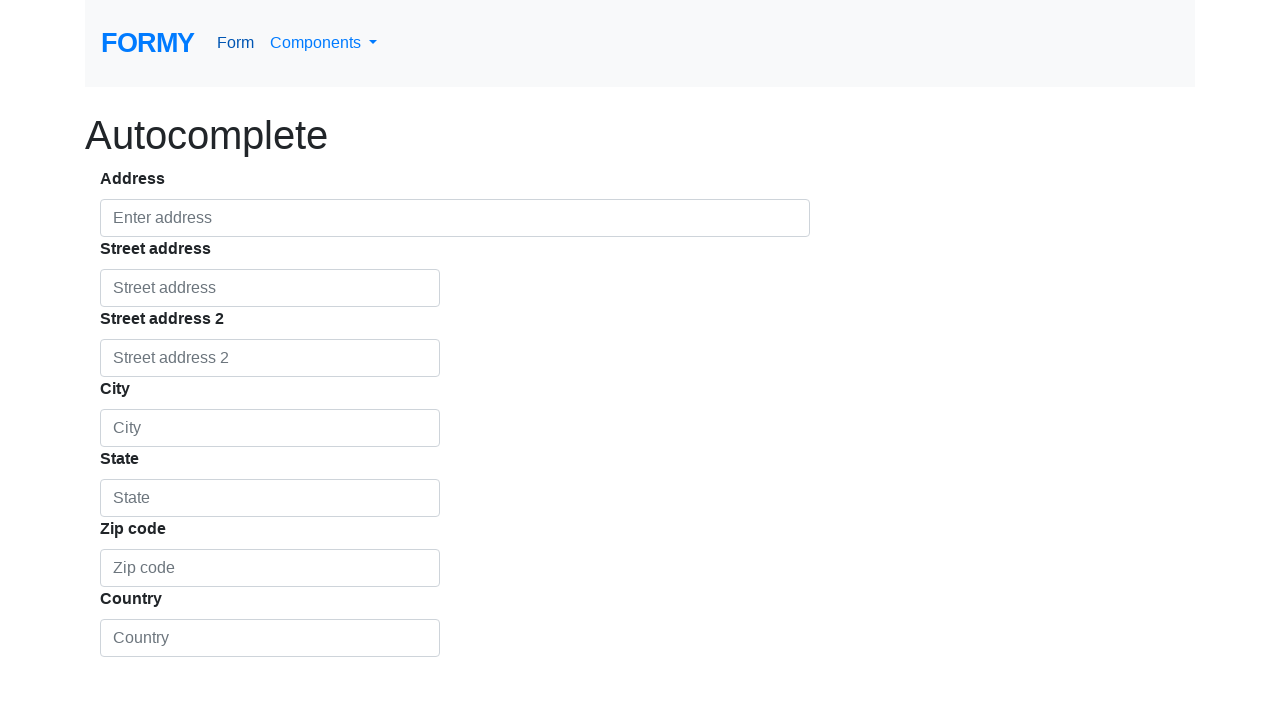

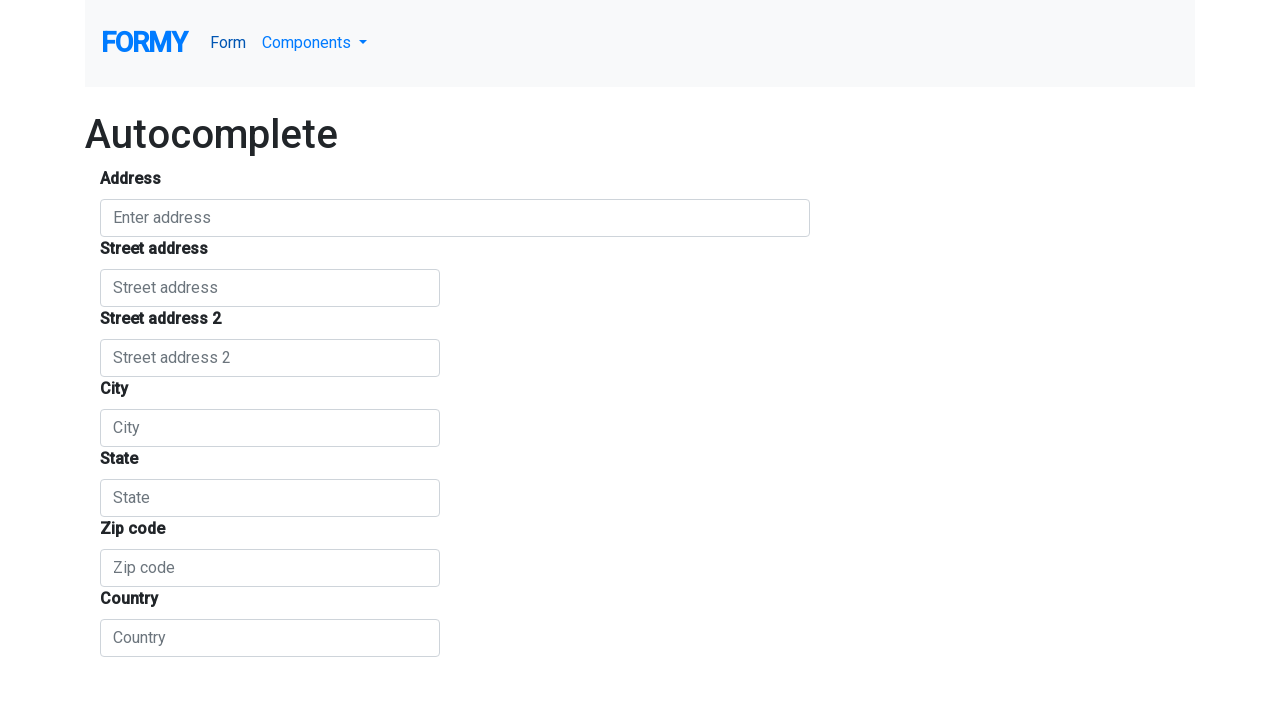